Tests clicking on an upload button using implicit wait for element availability.

Starting URL: https://web-locators-static-site-qa.vercel.app/Wait%20onTime

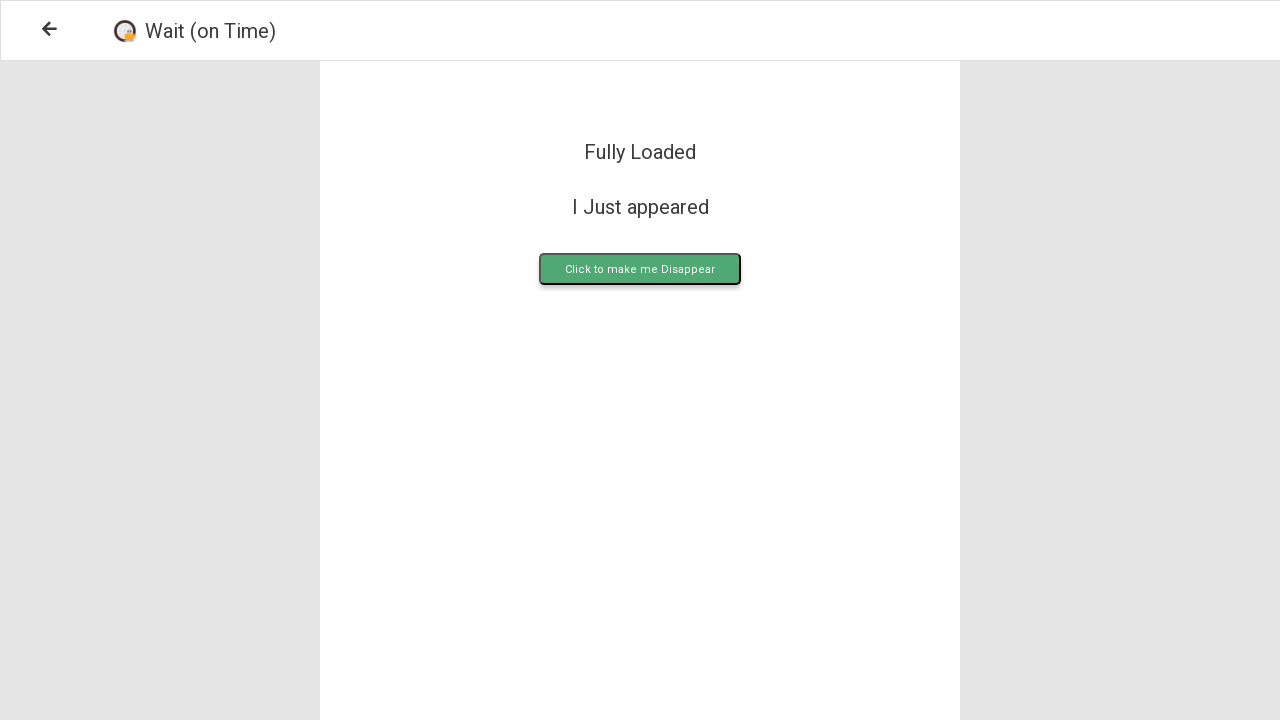

Clicked the upload button after implicit wait for element availability at (640, 269) on .upload
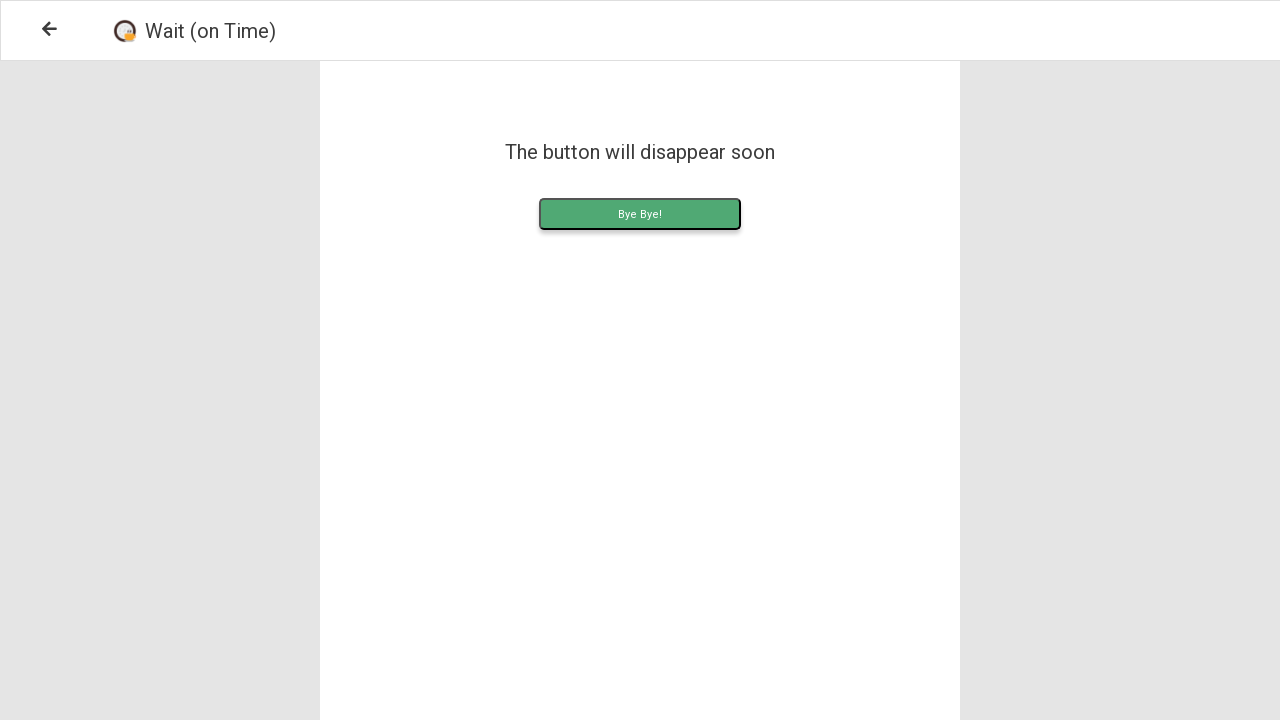

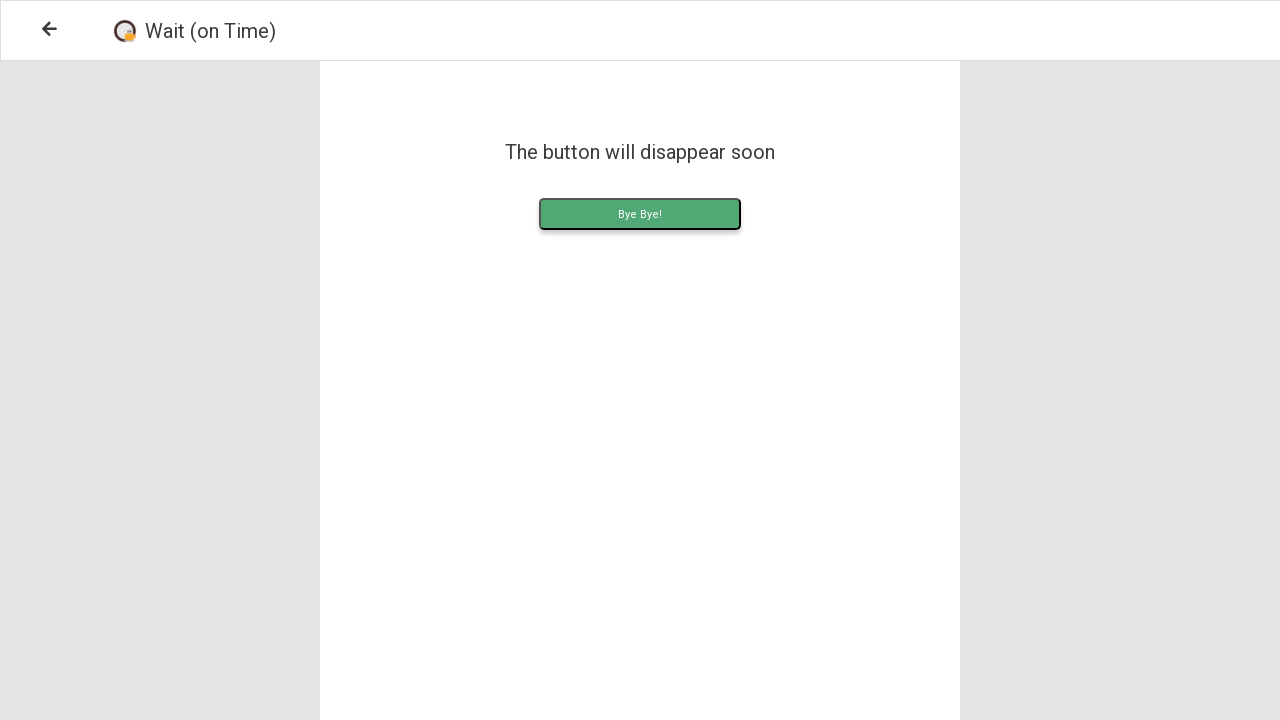